Tests the passenger dropdown selector by opening it, clicking the increment button for adults multiple times using a loop, and then closing the dropdown

Starting URL: https://rahulshettyacademy.com/dropdownsPractise/

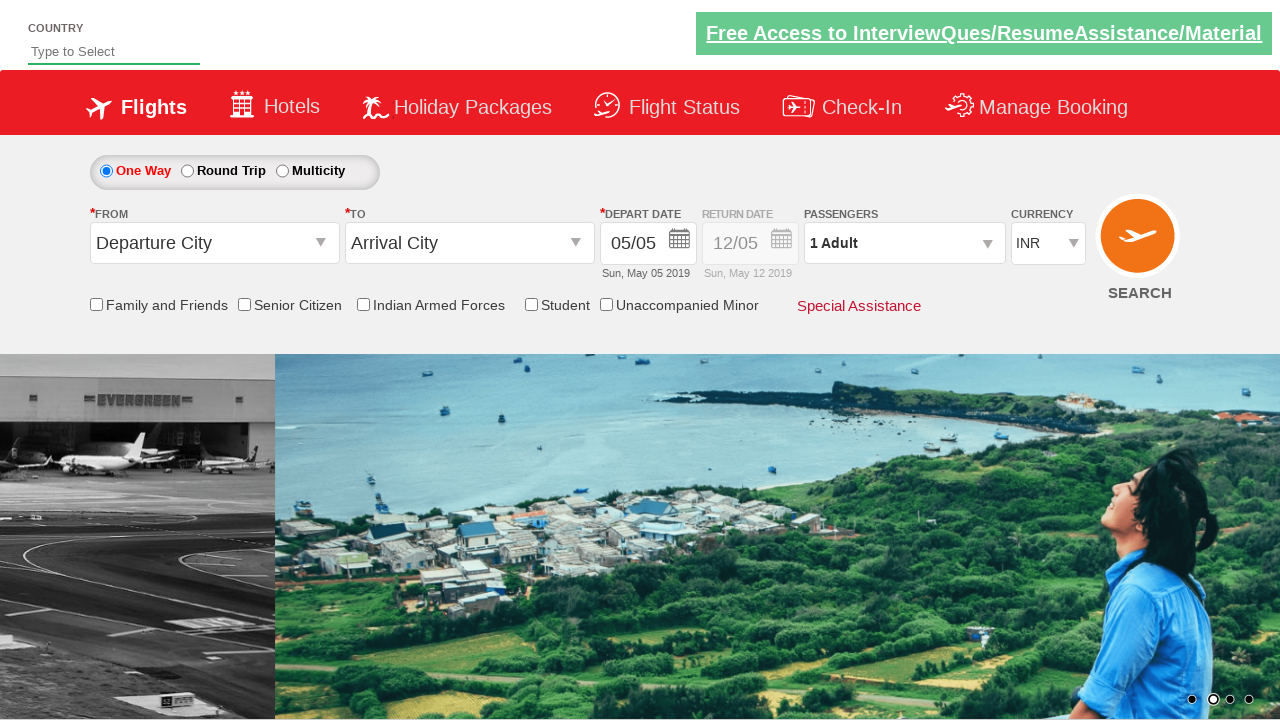

Clicked passenger info dropdown to open it at (904, 243) on #divpaxinfo
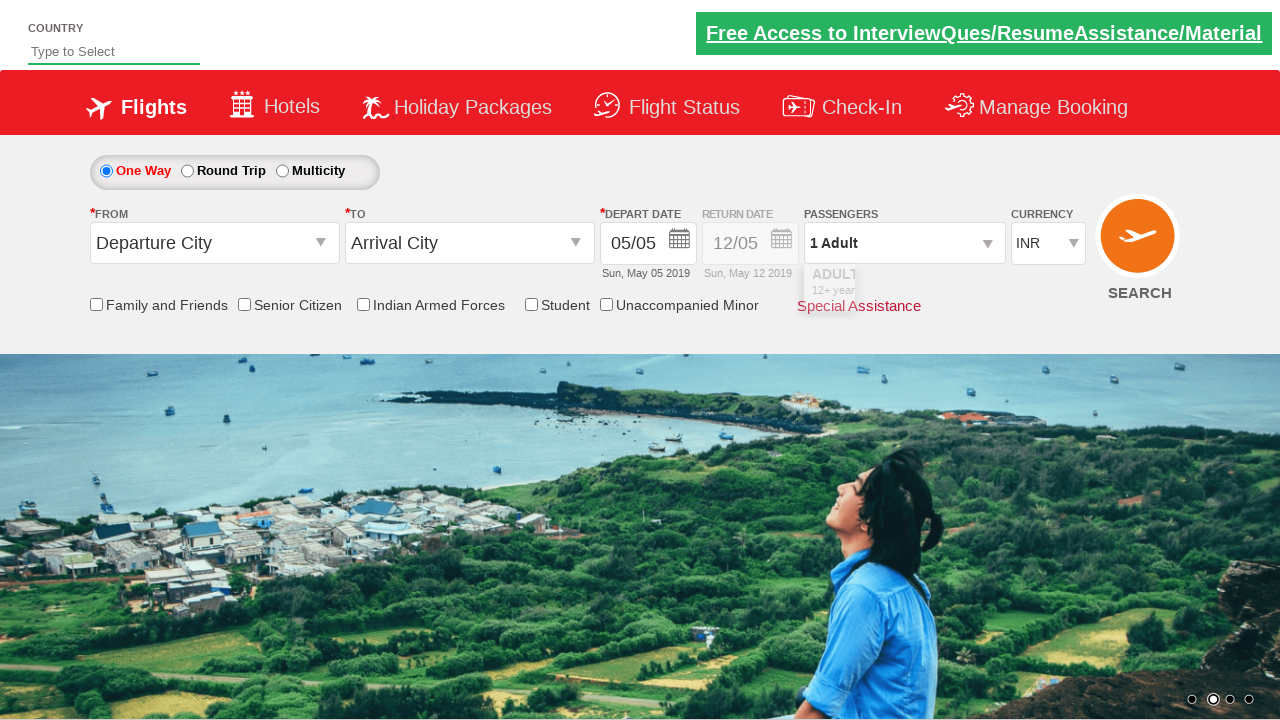

Dropdown opened and increment button is visible
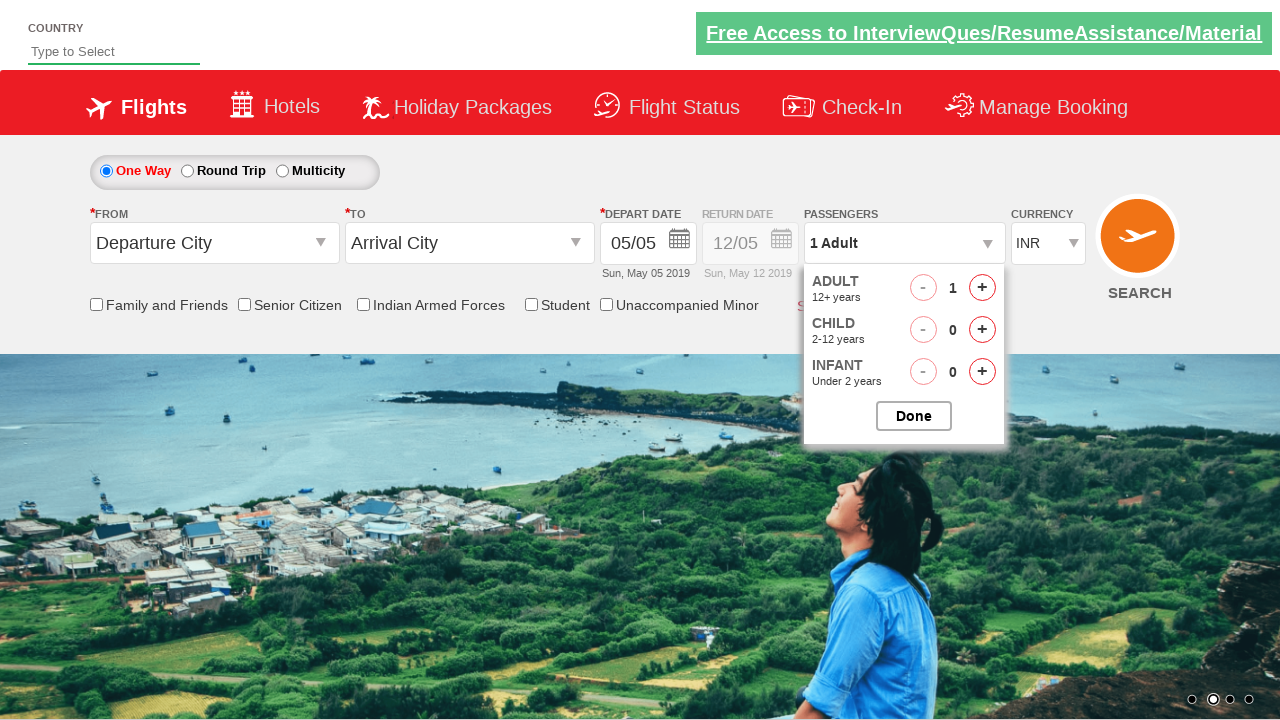

Clicked increment button to add first adult at (982, 288) on #hrefIncAdt
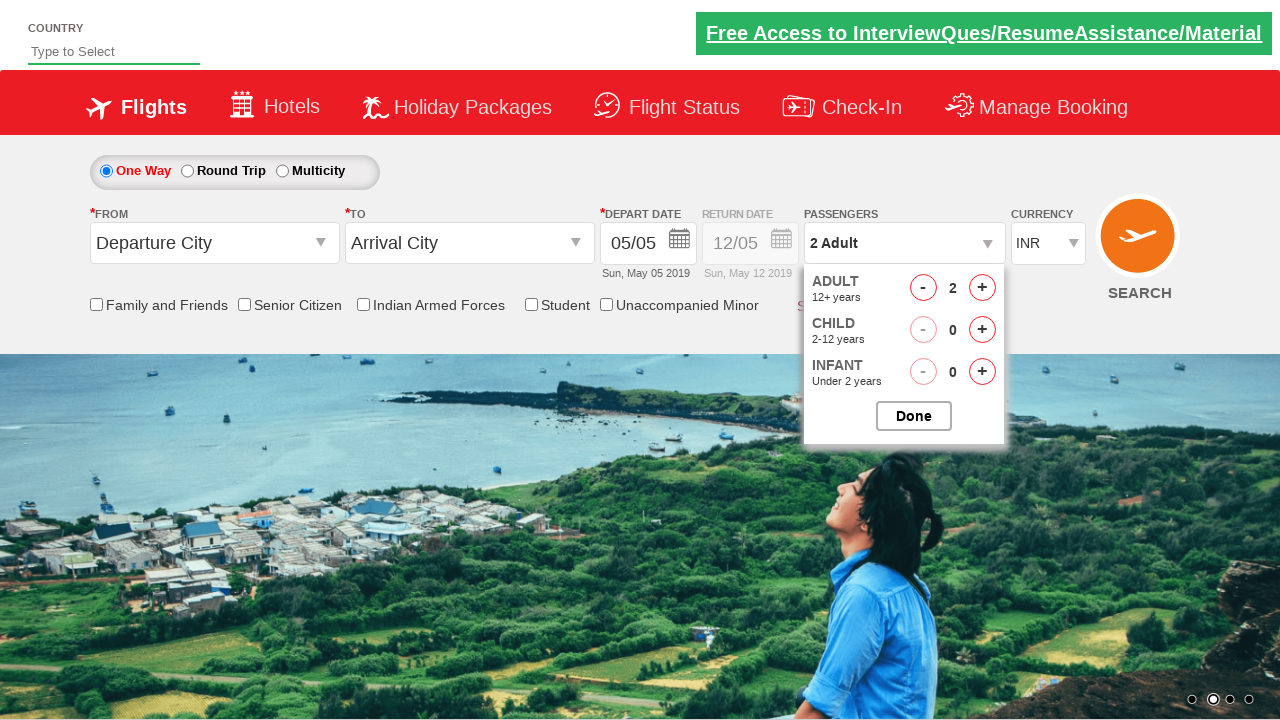

Clicked increment button to add another adult in loop iteration at (982, 288) on #hrefIncAdt
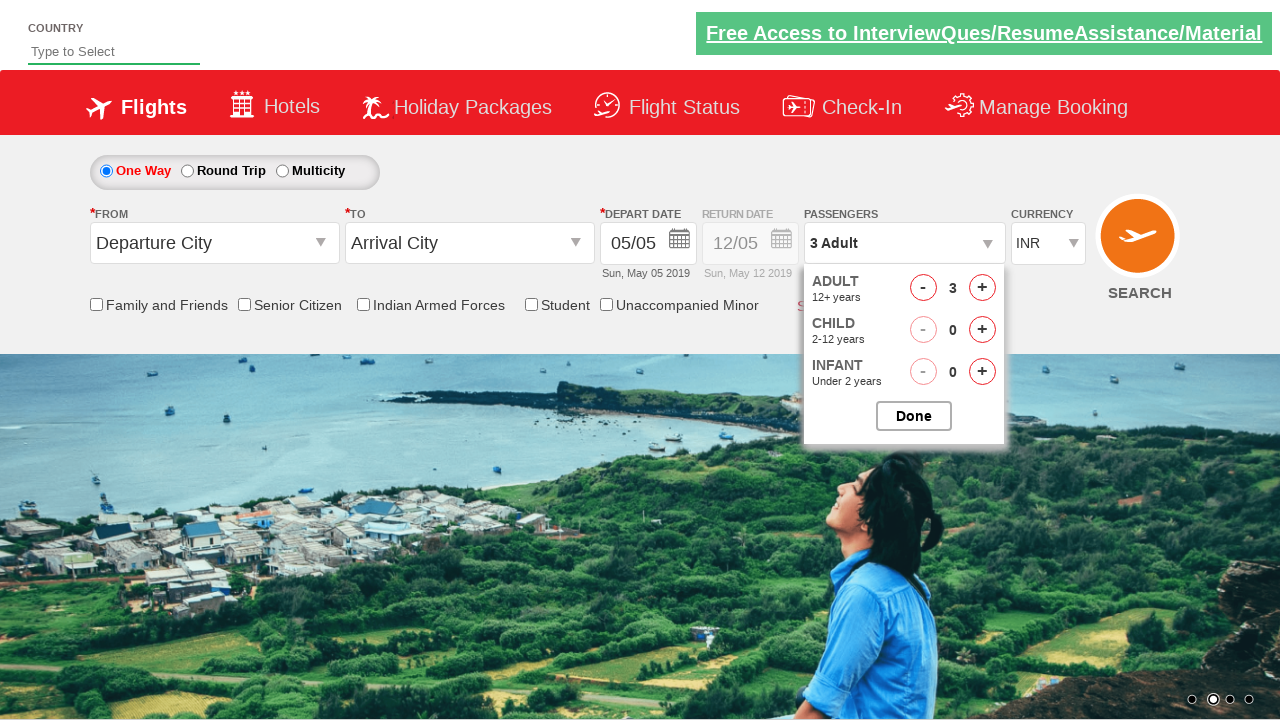

Waited for UI to update after increment actions
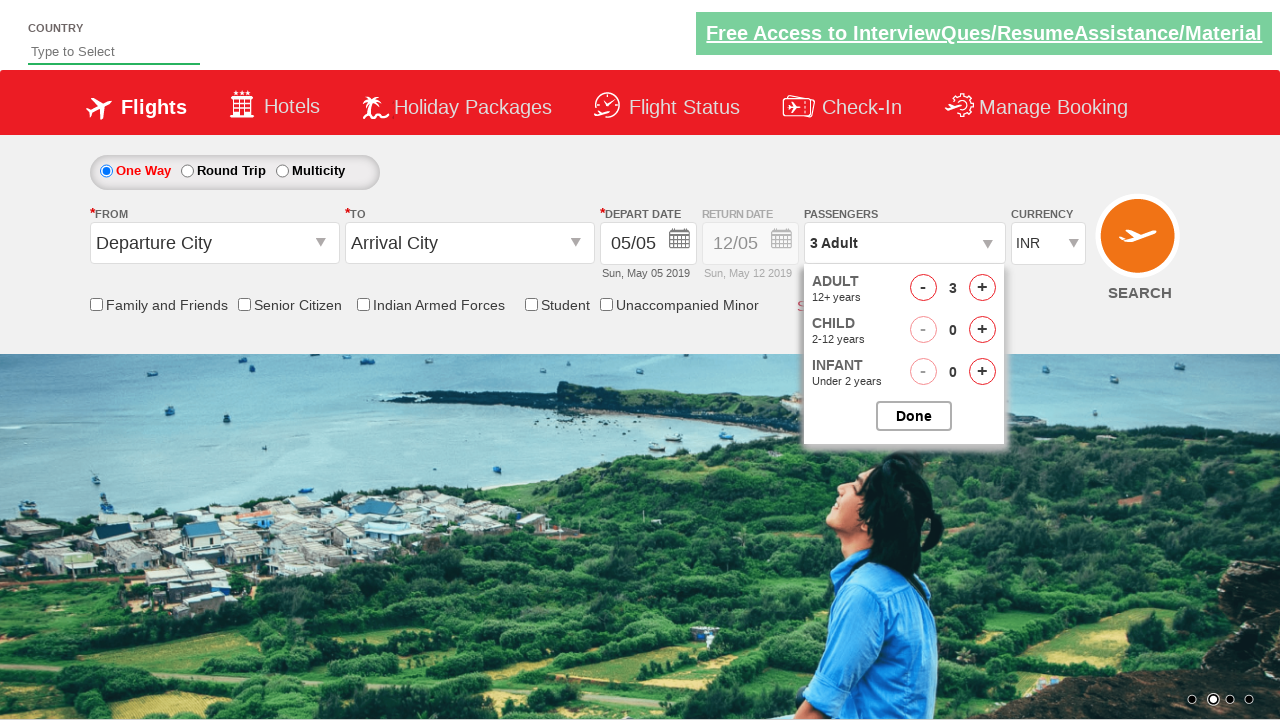

Clicked Done button to close the passenger dropdown at (914, 416) on #btnclosepaxoption
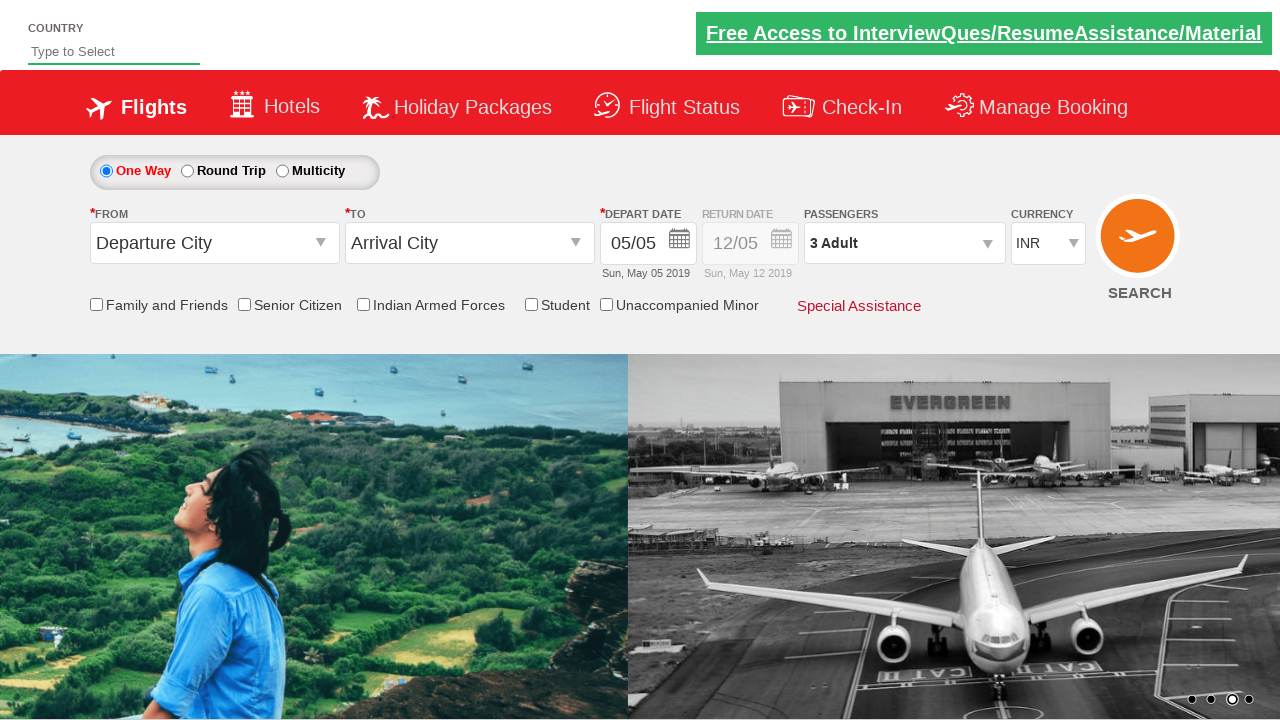

Dropdown closed and passenger info section is visible
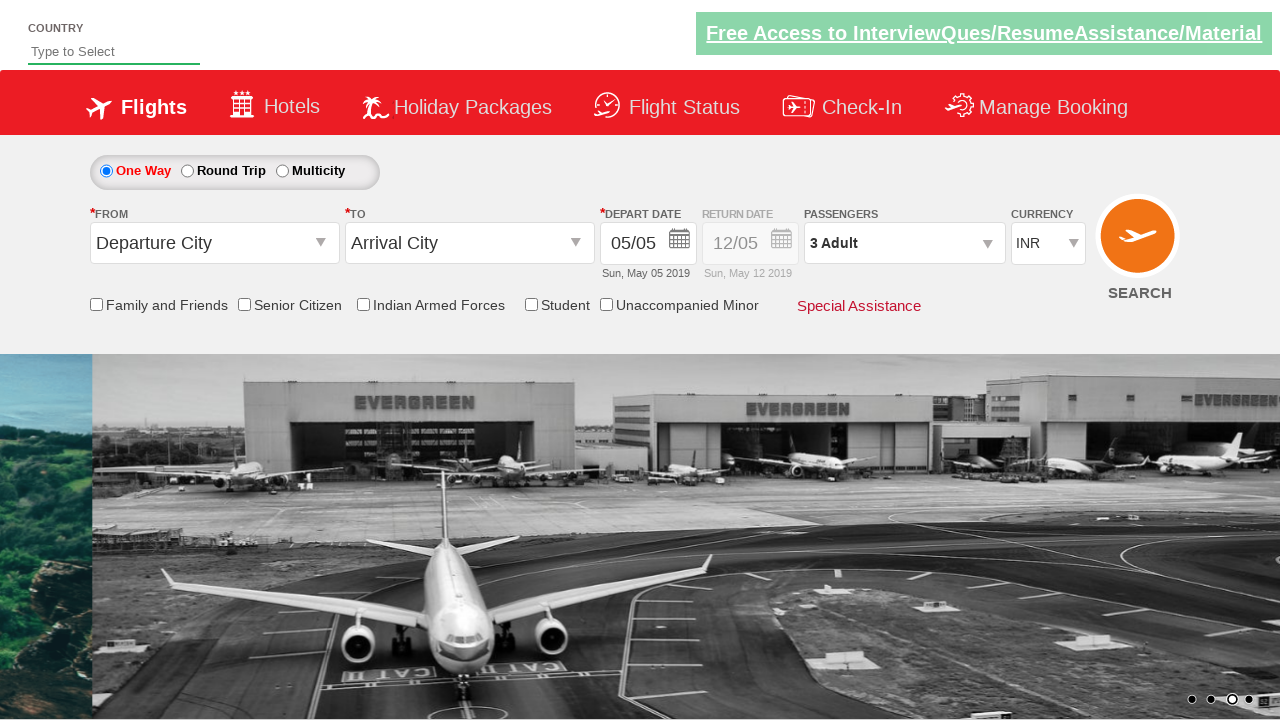

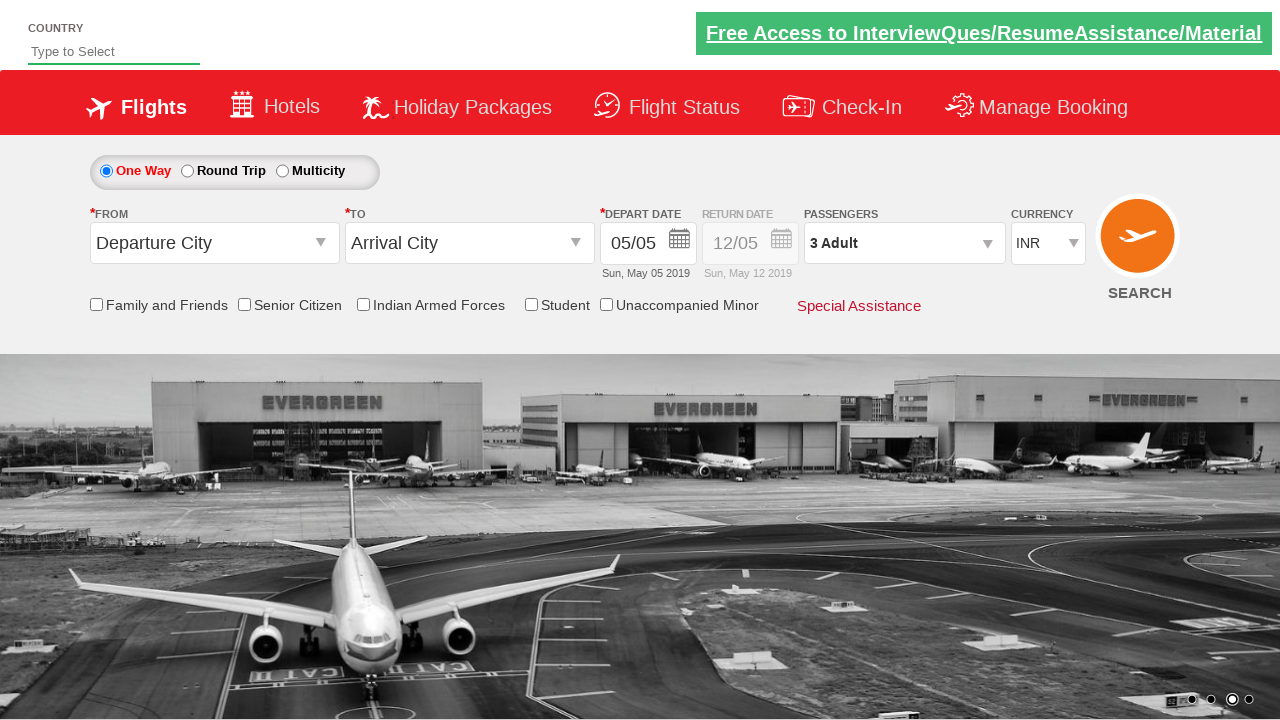